Tests page refresh functionality by verifying that the timestamp value changes after refreshing the page on a millisecond time display website

Starting URL: https://currentmillis.com/

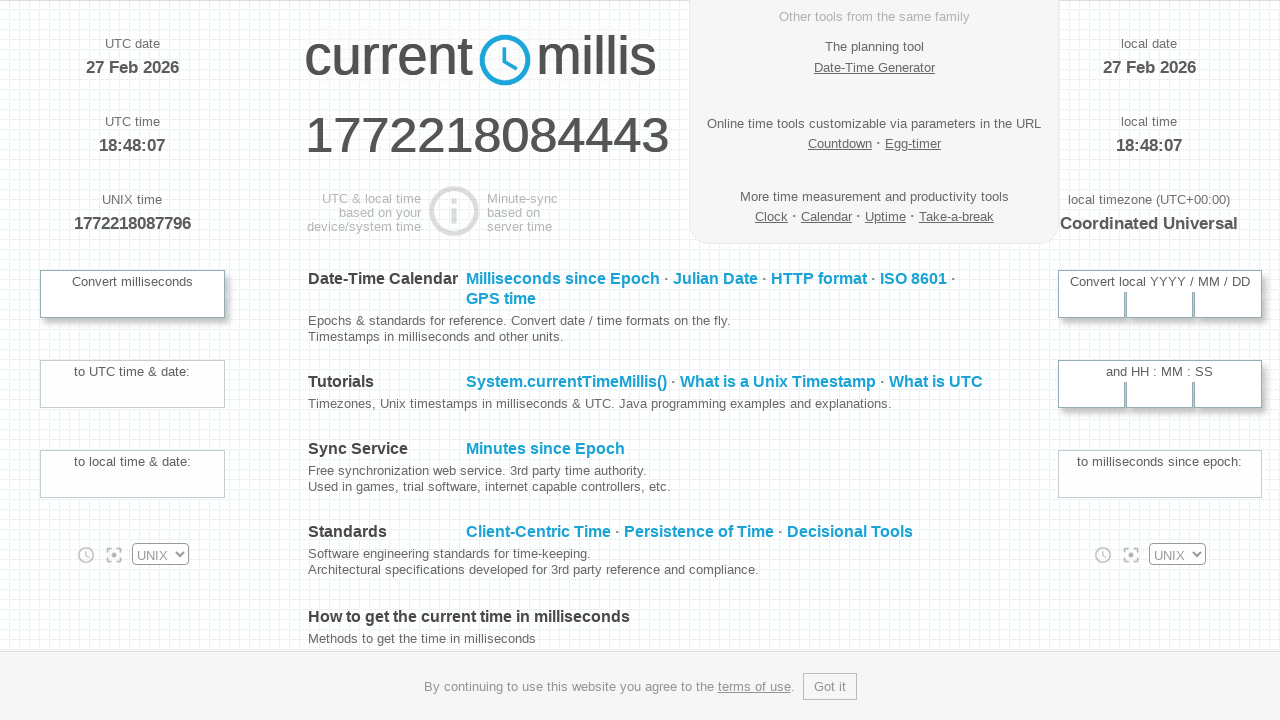

Retrieved initial timestamp value from the millisecond time display
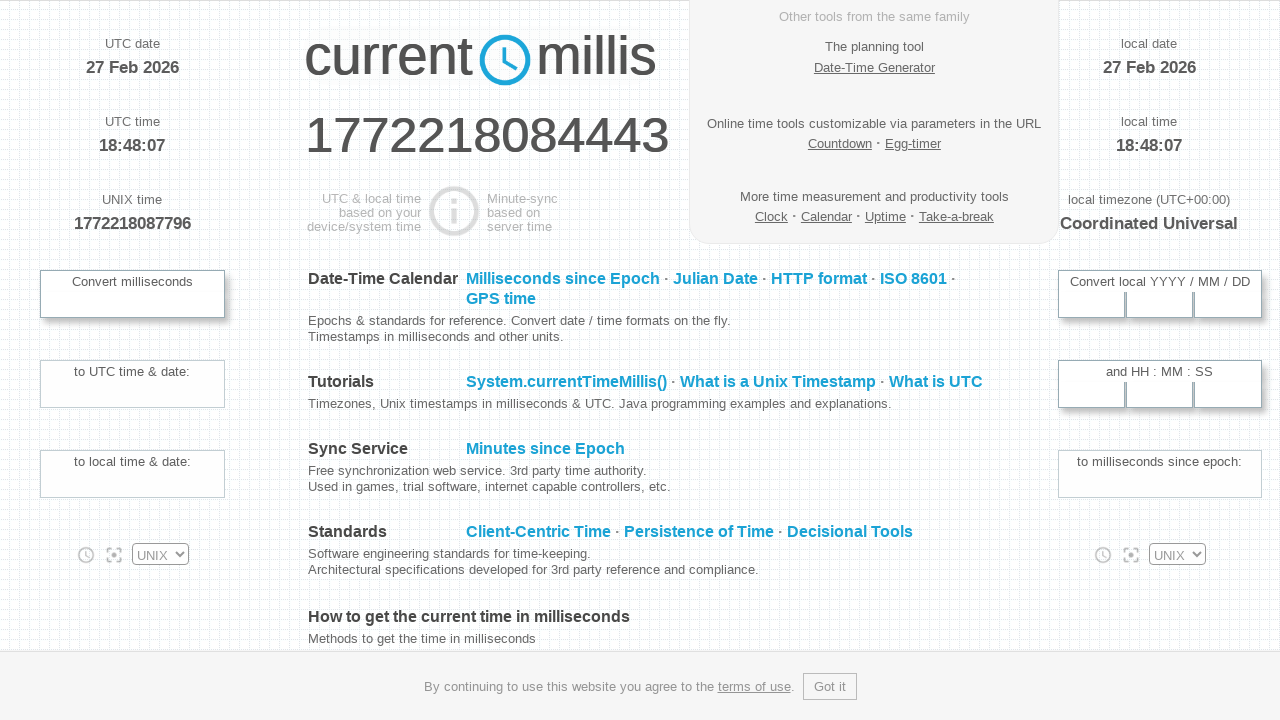

Refreshed the page to update timestamp
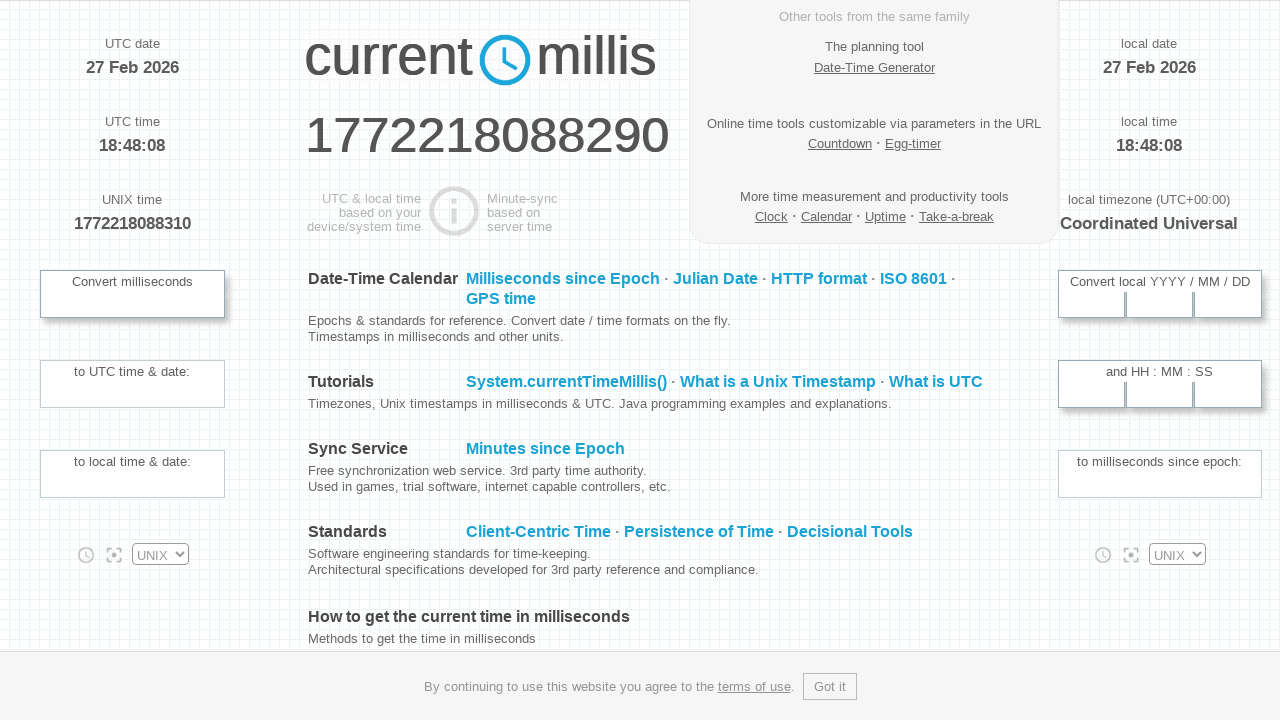

Waited for timestamp element to be visible after page refresh
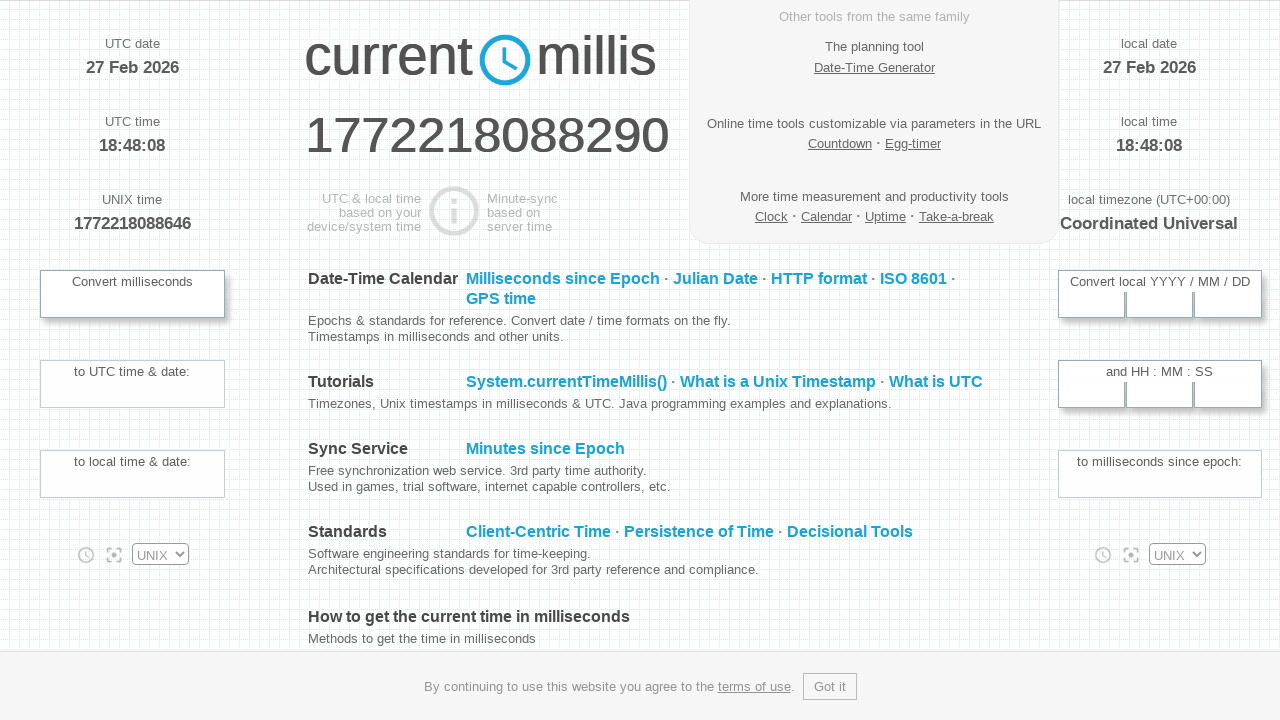

Retrieved refreshed timestamp value and verified it changed after page reload
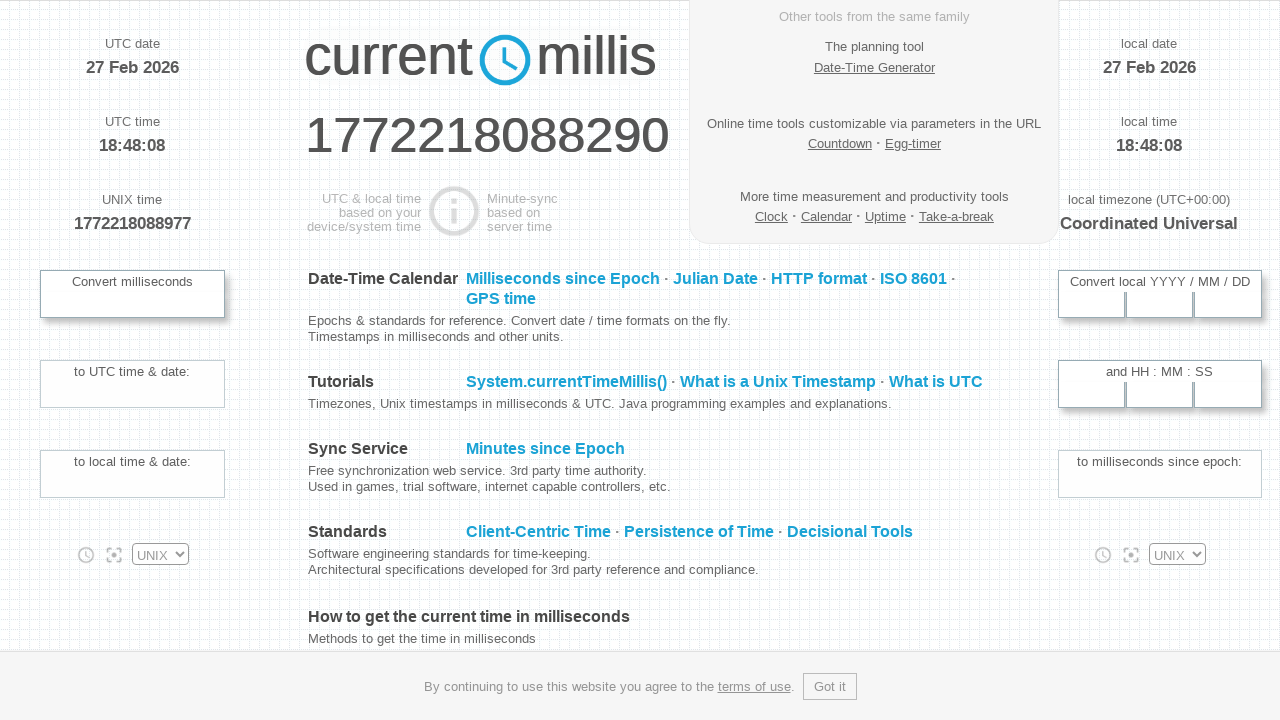

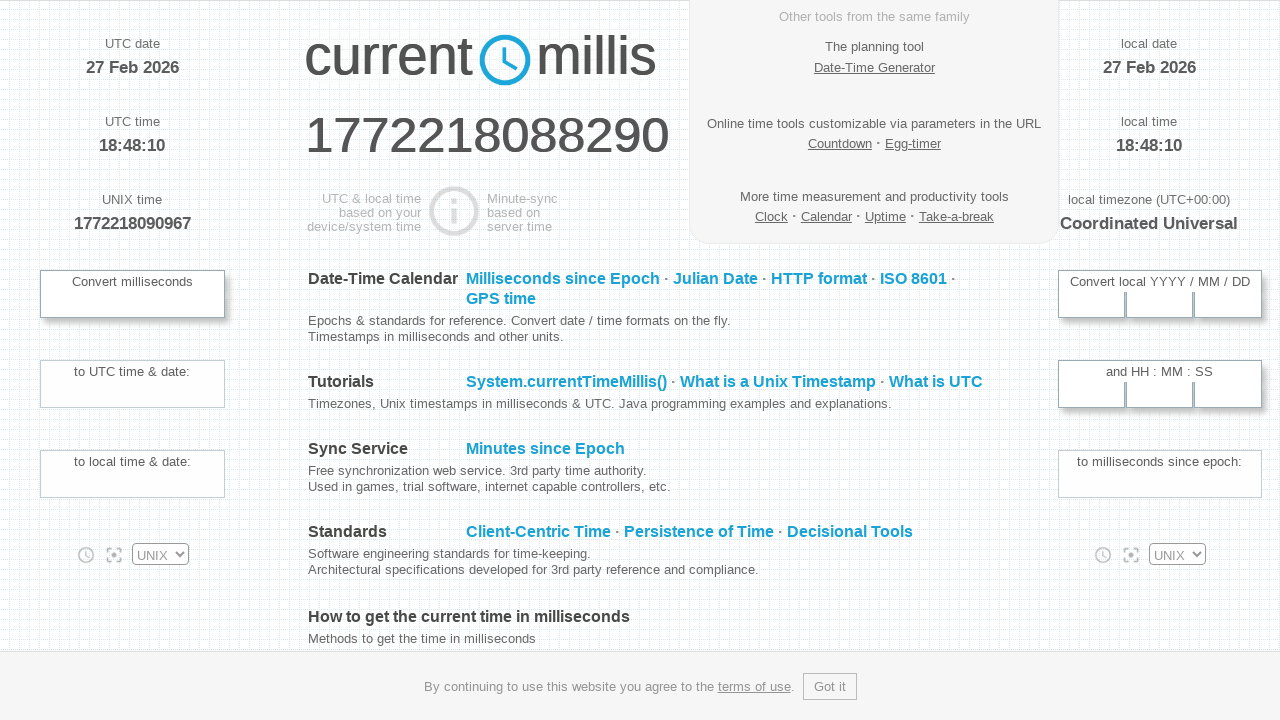